Selectively clicks checkboxes, fills city input fields, and clicks warning buttons

Starting URL: https://cursoautomacao.netlify.app/desafios.html

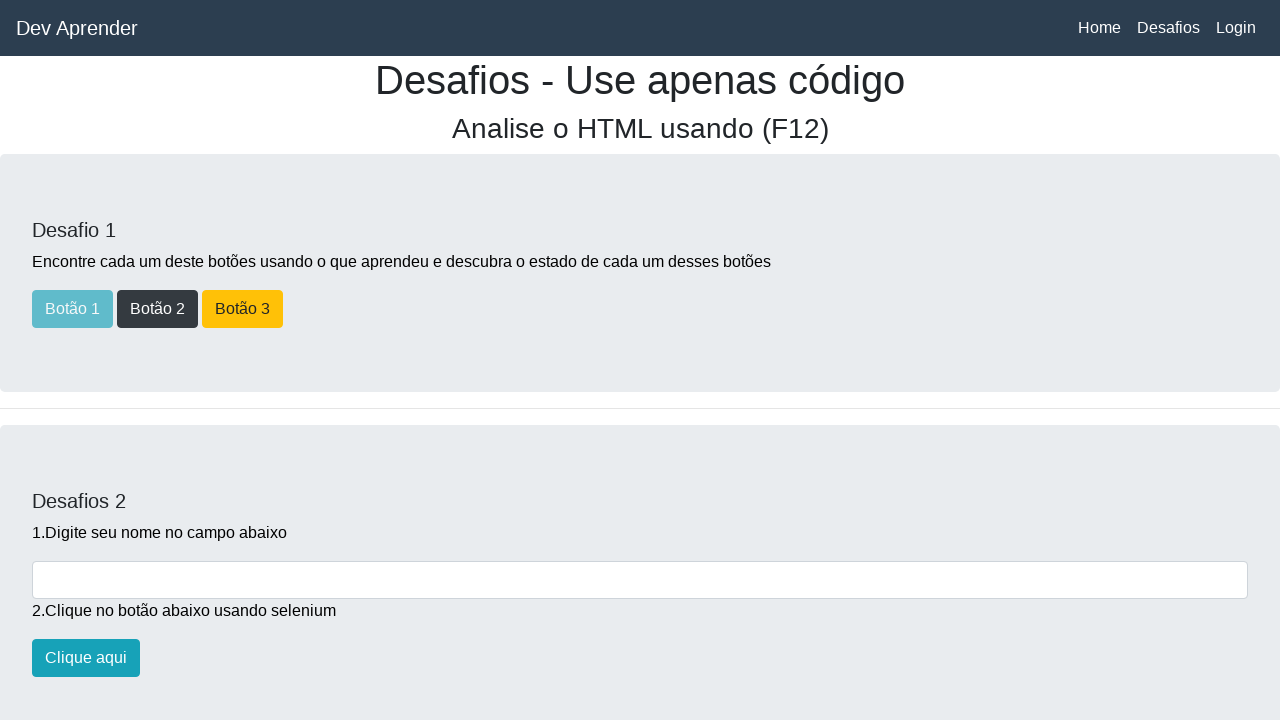

Retrieved all checkboxes in desafio5 section
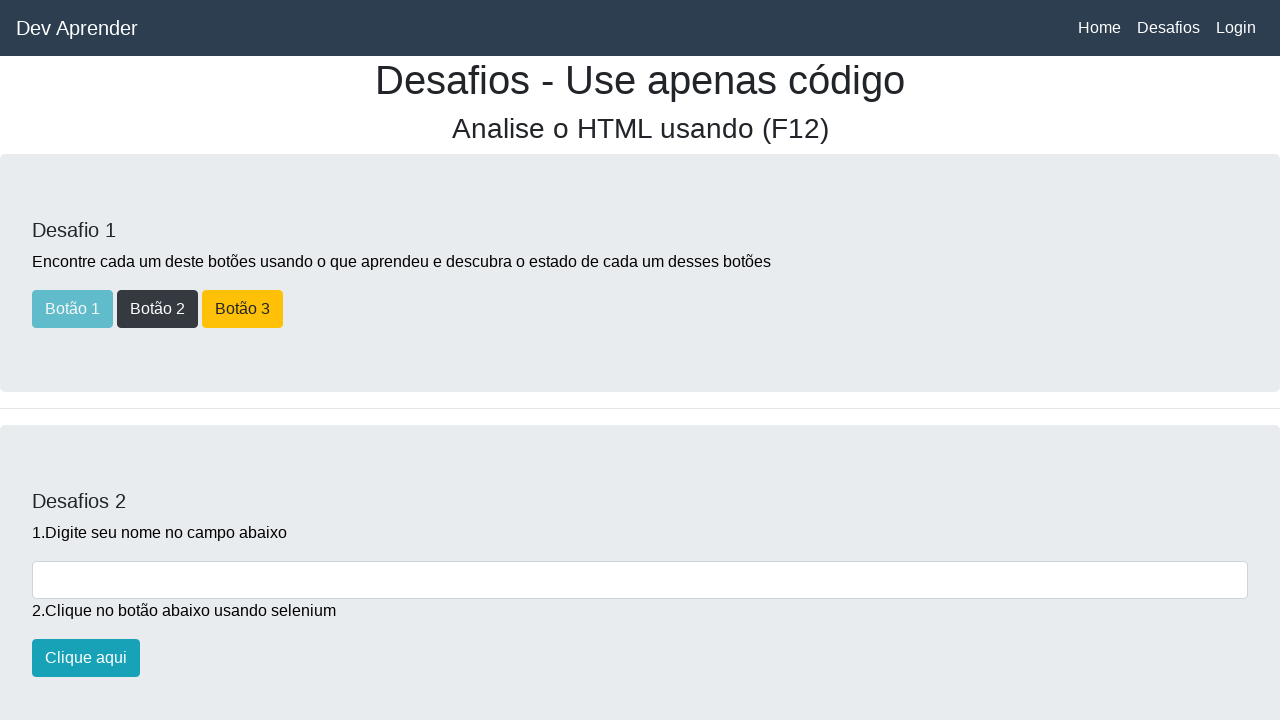

Retrieved all city input fields
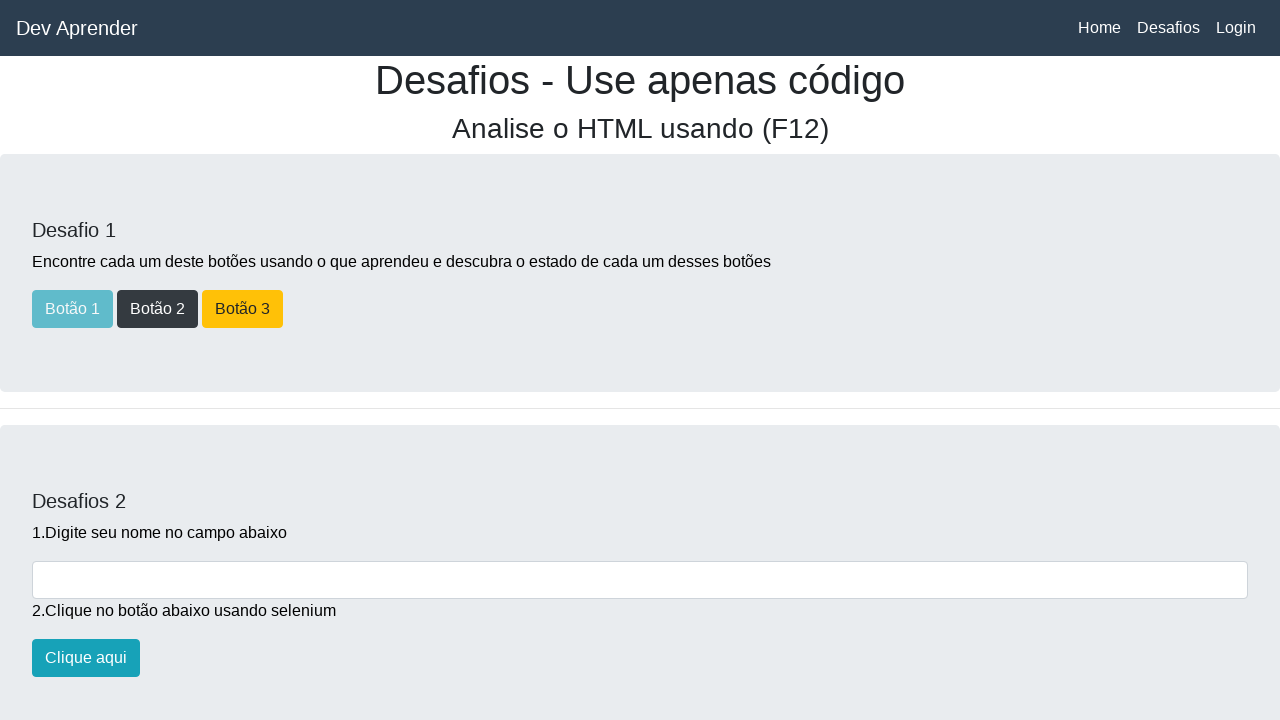

Retrieved all warning buttons
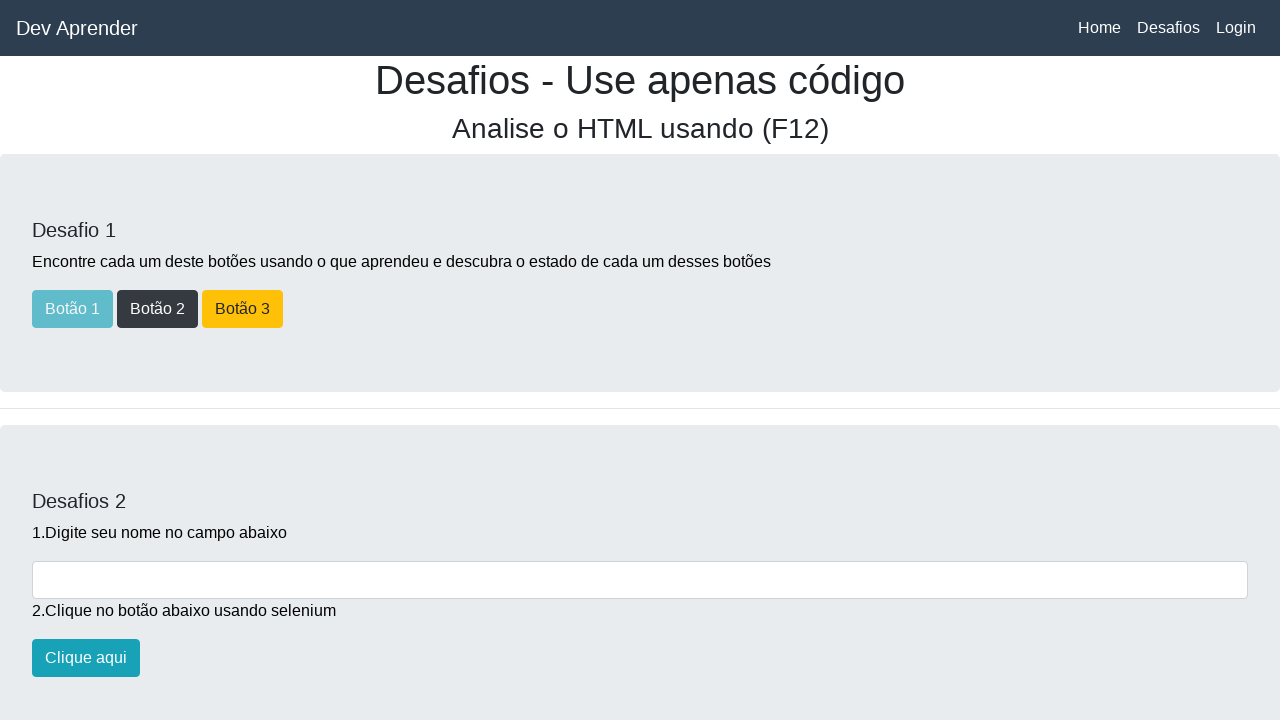

Clicked a warning button at (242, 309) on .btn.btn-warning >> nth=0
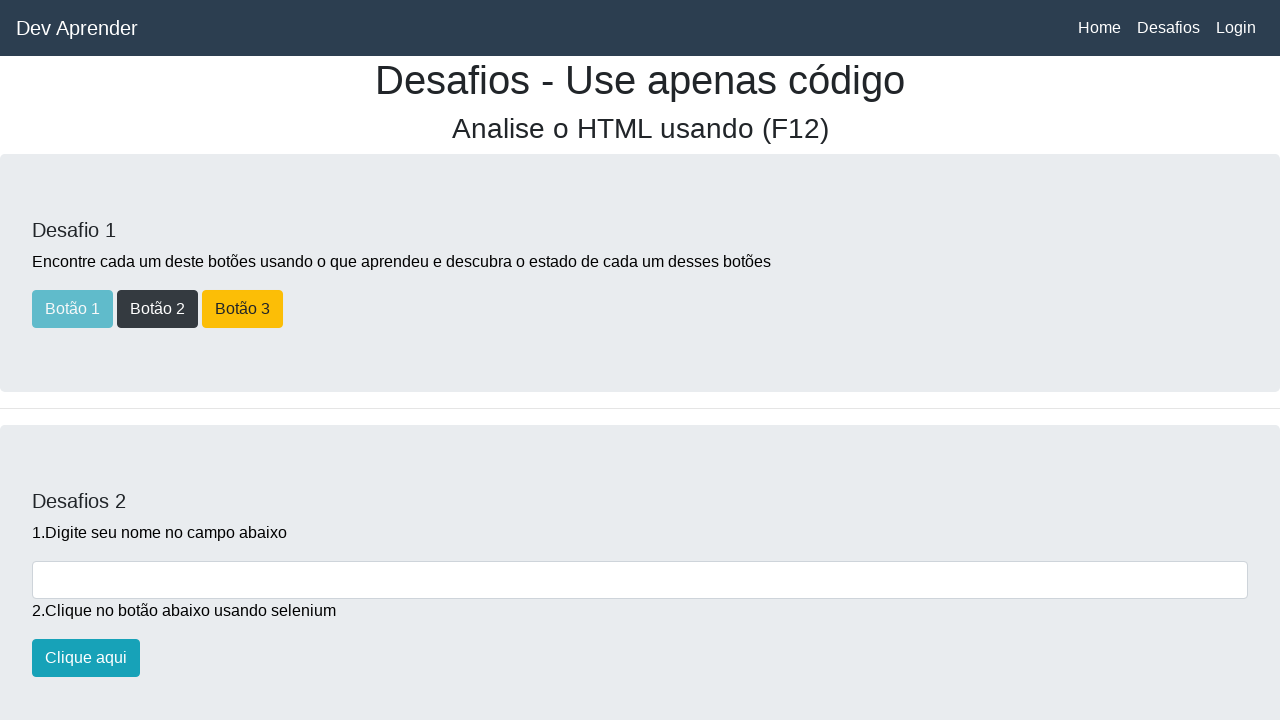

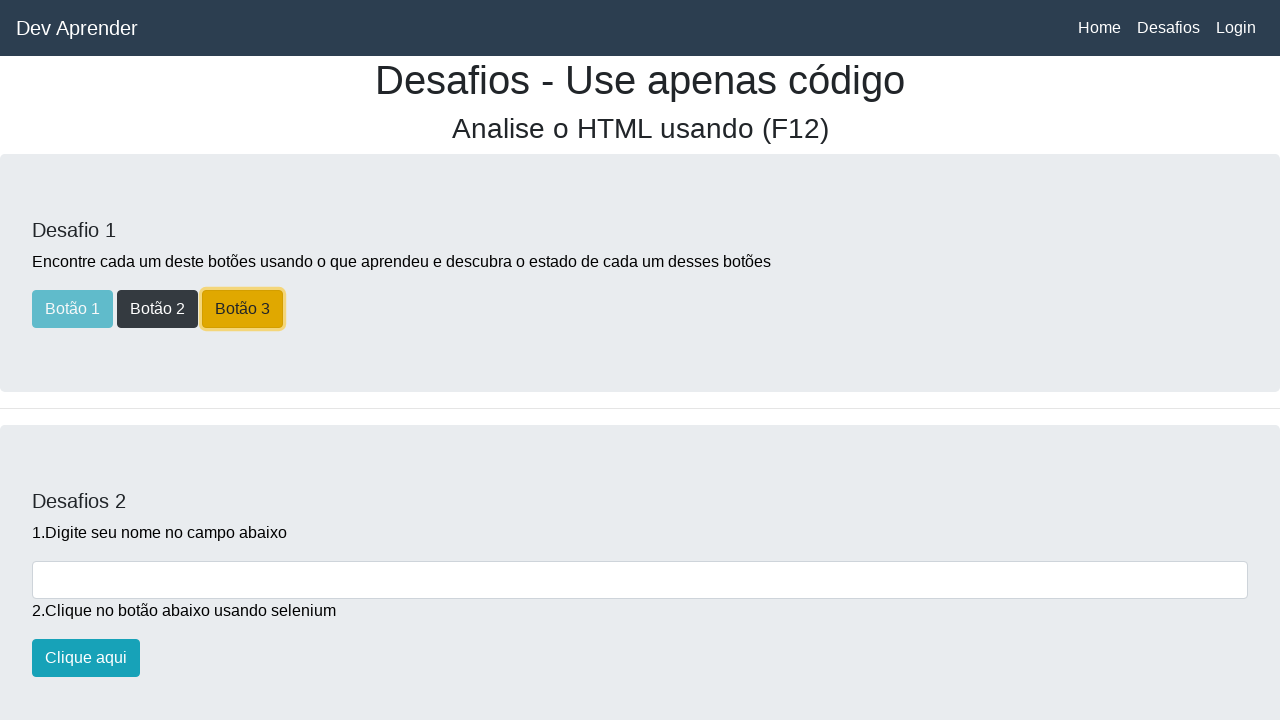